Sets the browser's geolocation to Tokyo, Japan, views the GPS coordinates page, then resets geolocation to default and views the page again to verify the change.

Starting URL: https://www.gps-coordinates.net/my-location

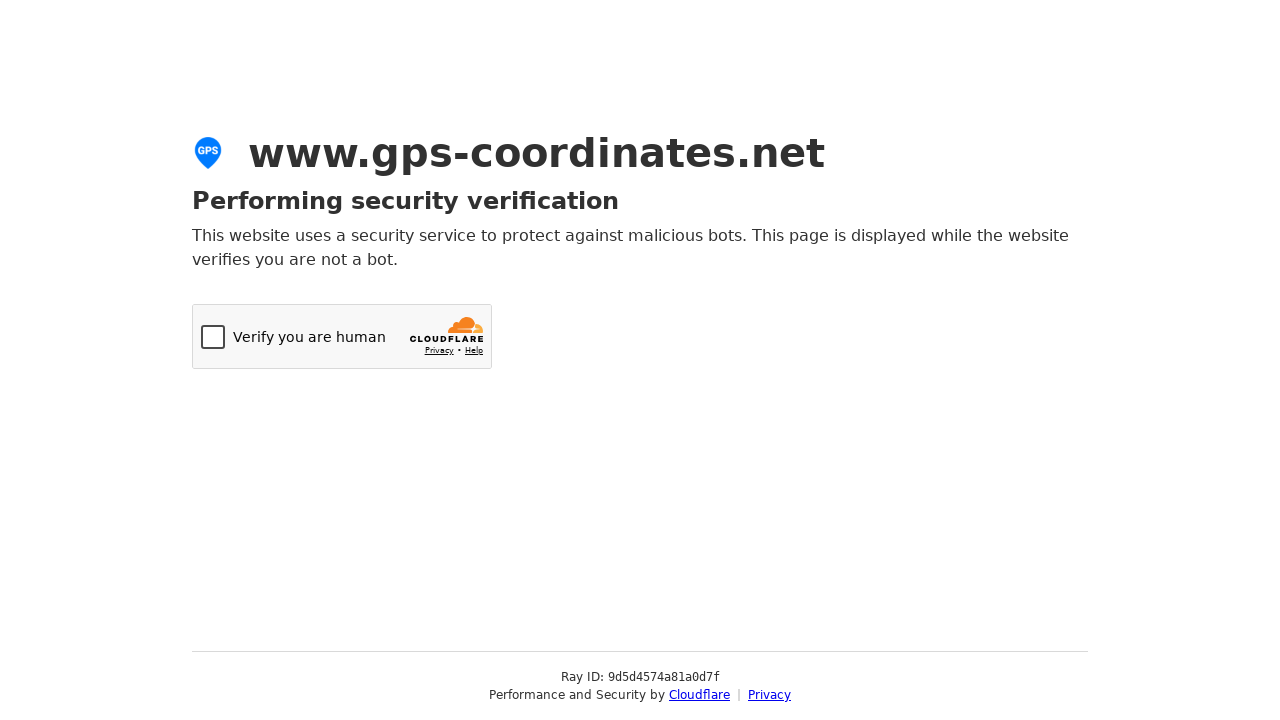

Granted geolocation permissions to the browser context
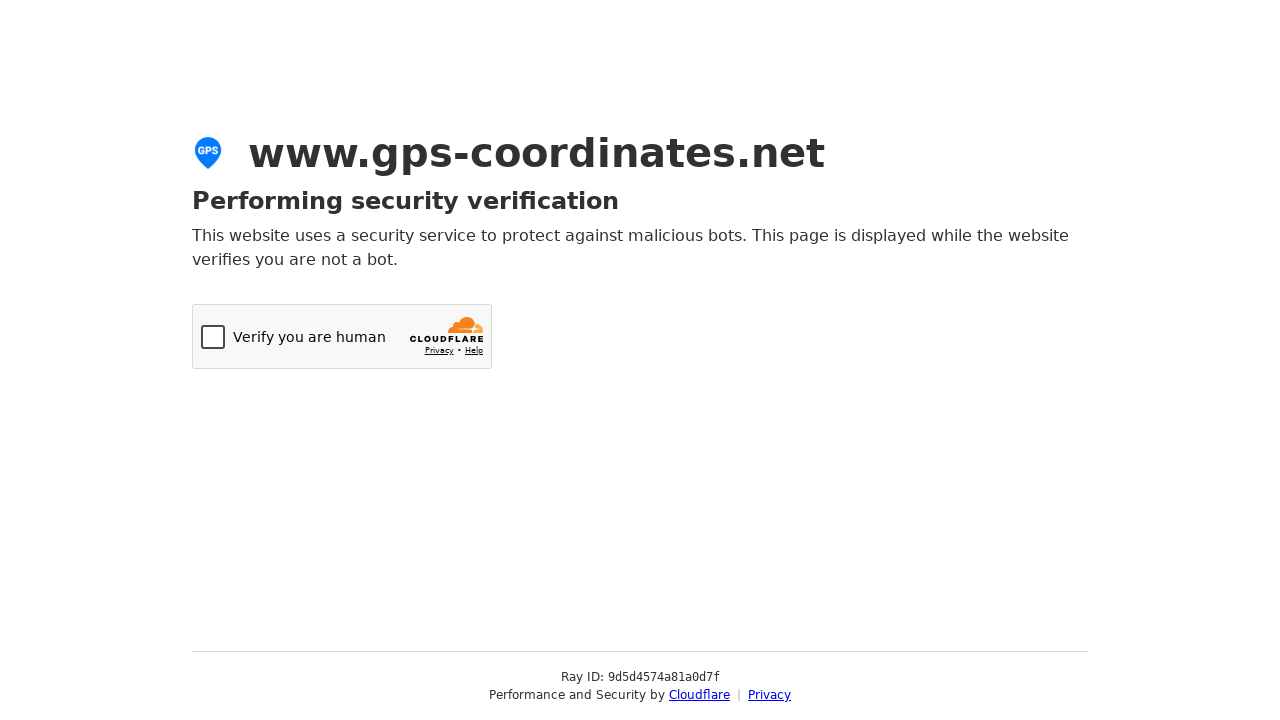

Set geolocation to Tokyo, Japan (35.689487°N, 139.691706°E)
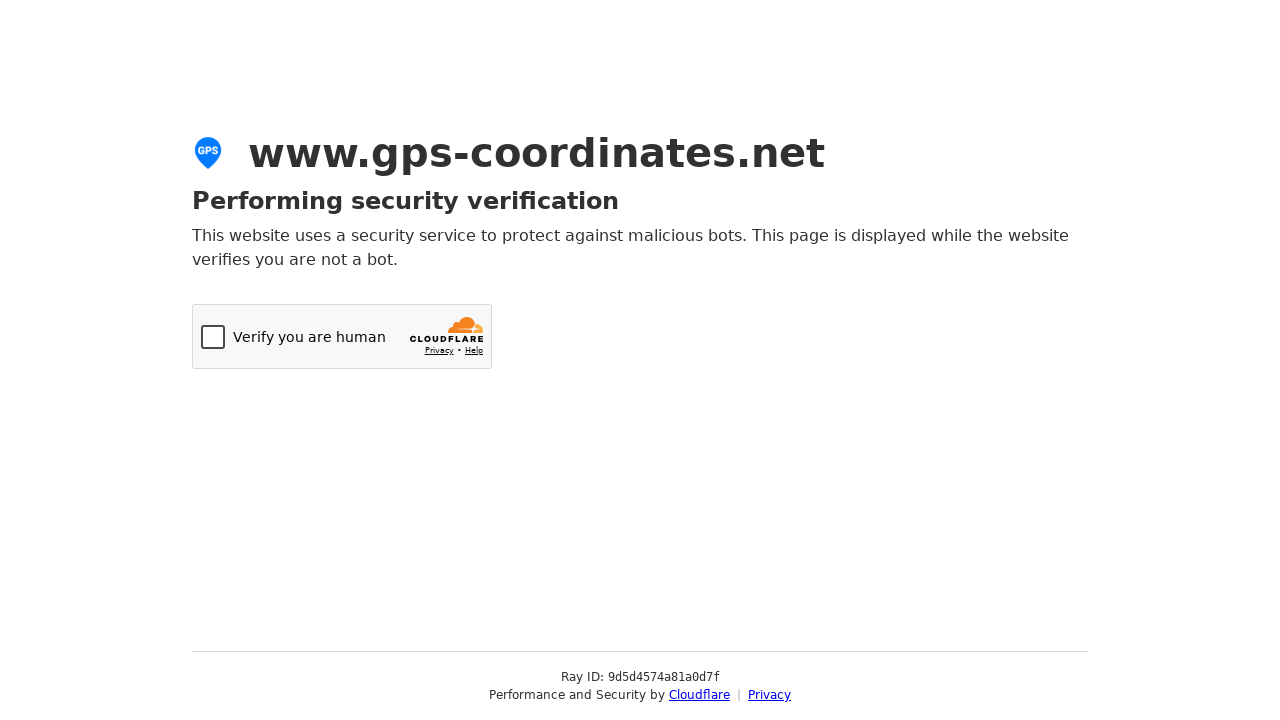

Reloaded the page to apply new geolocation
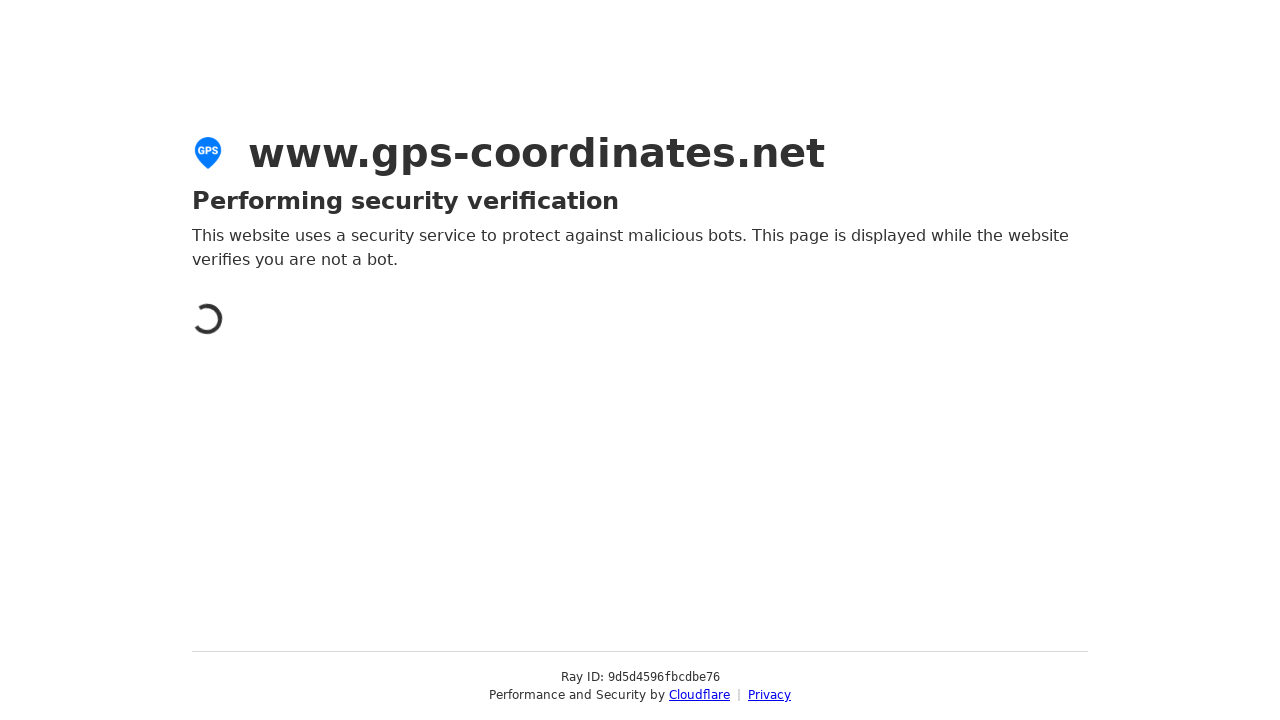

Waited for page to reach networkidle state
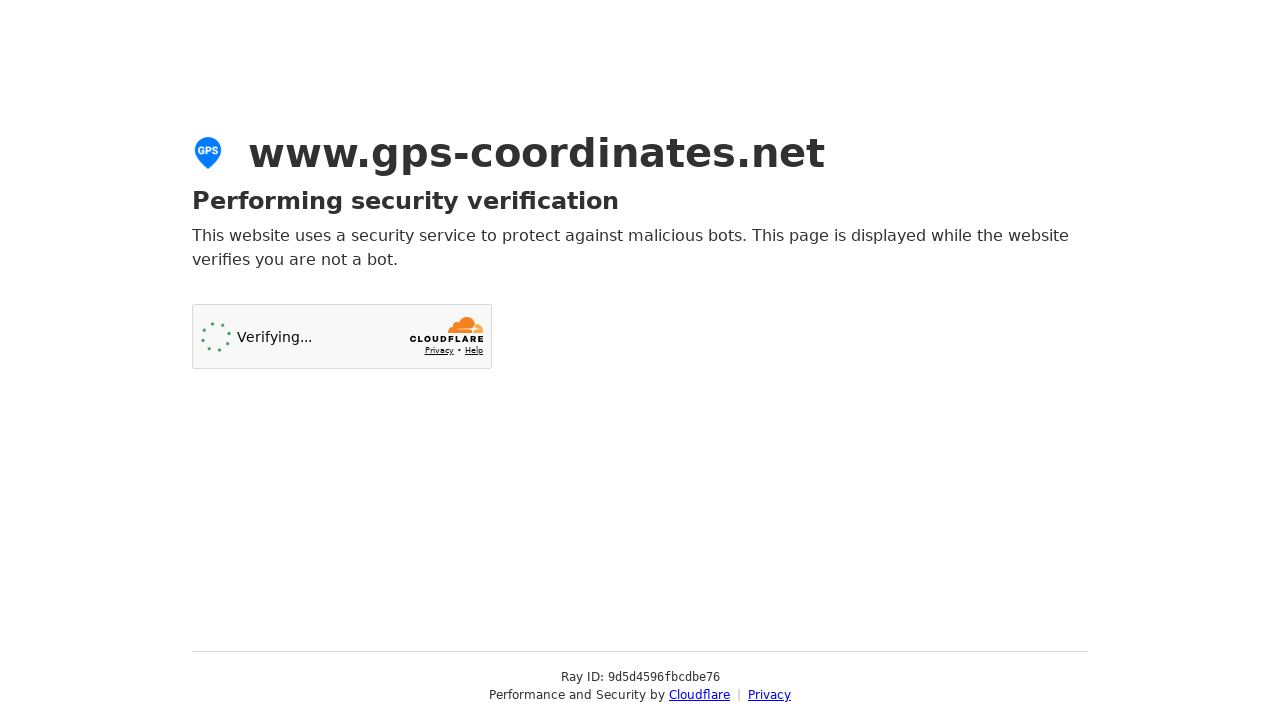

Waited 3 seconds for GPS coordinates to fully load
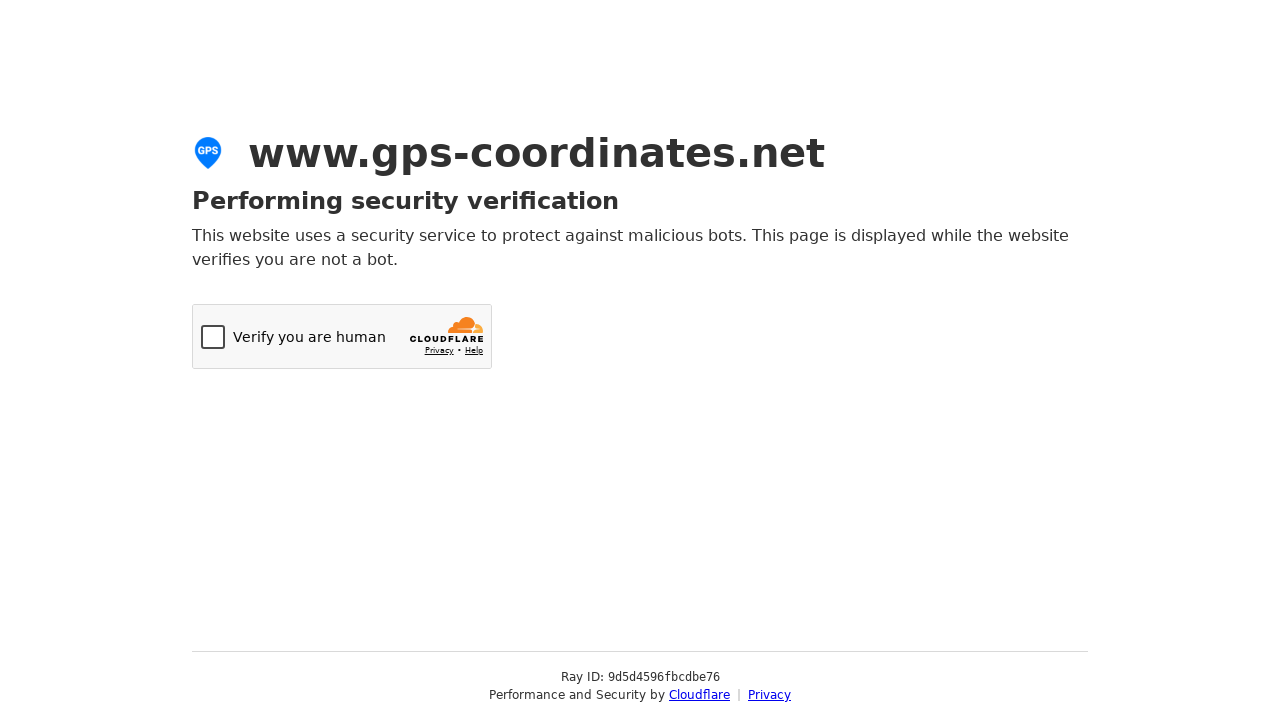

Reset geolocation to San Francisco (37.7749°N, -122.4194°E) as default
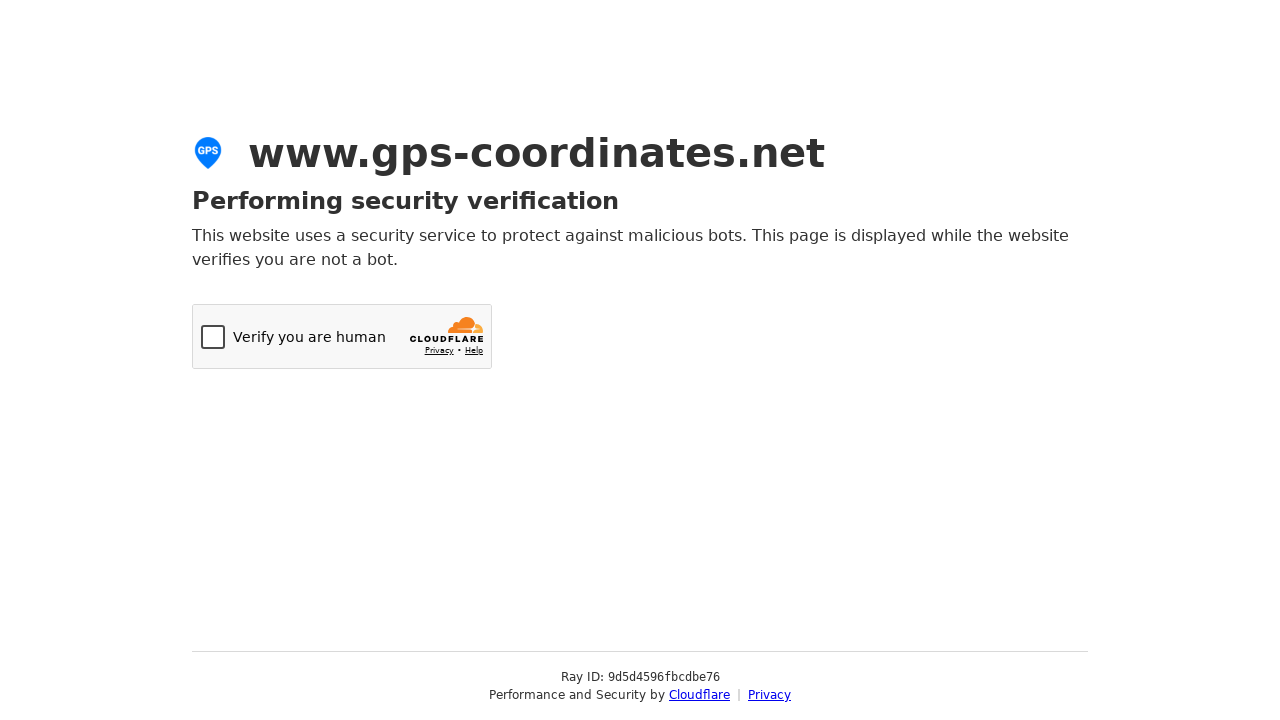

Navigated to GPS coordinates page to verify reset geolocation
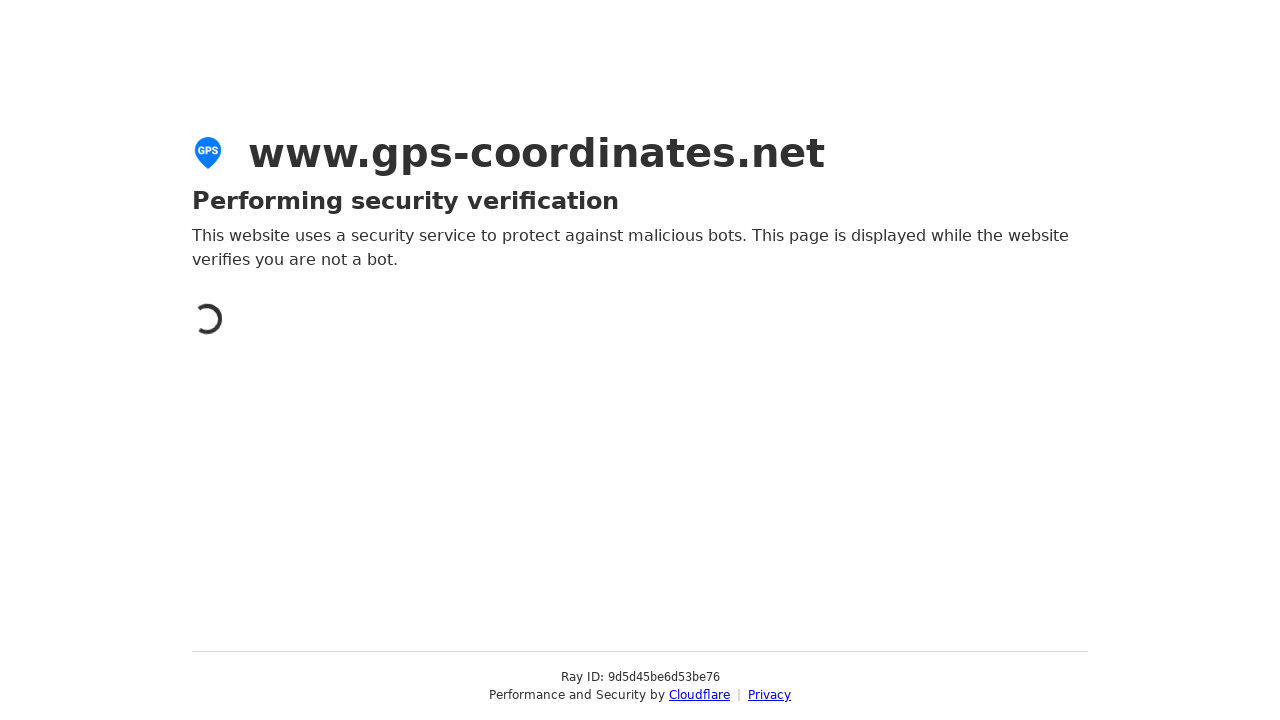

Waited for page to reach networkidle state after navigation
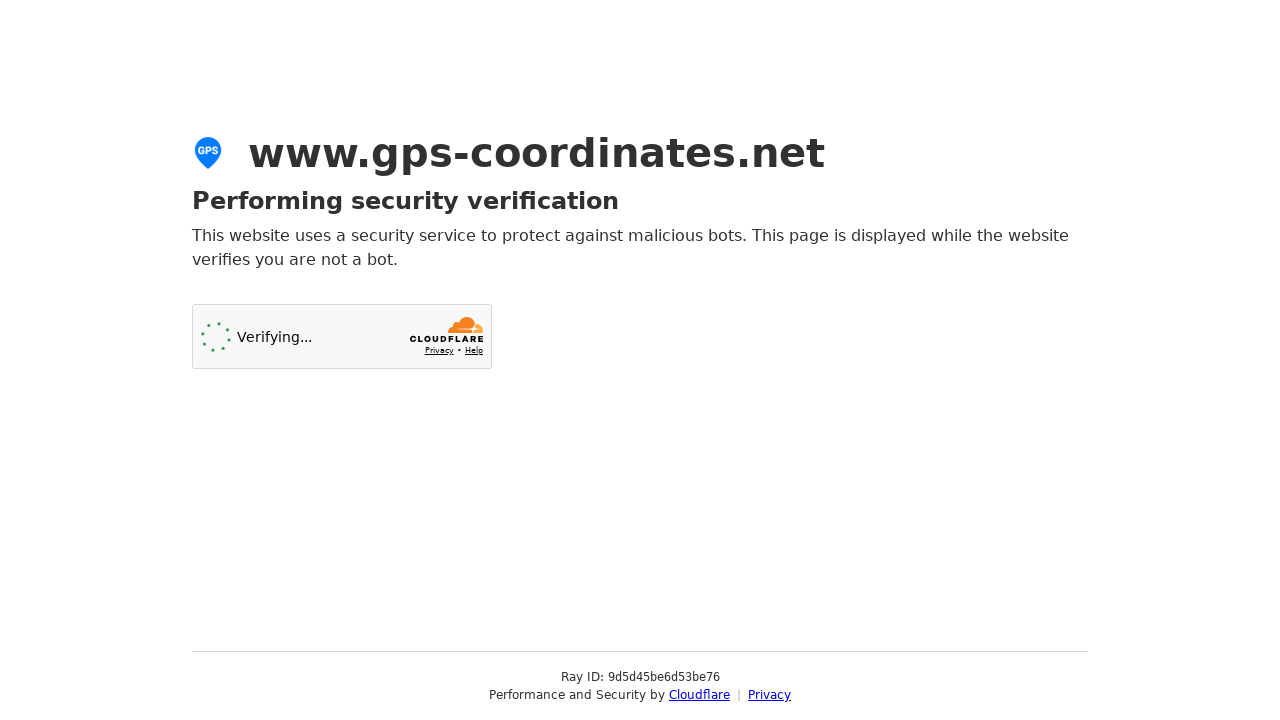

Waited 3 seconds for reset GPS coordinates to fully load
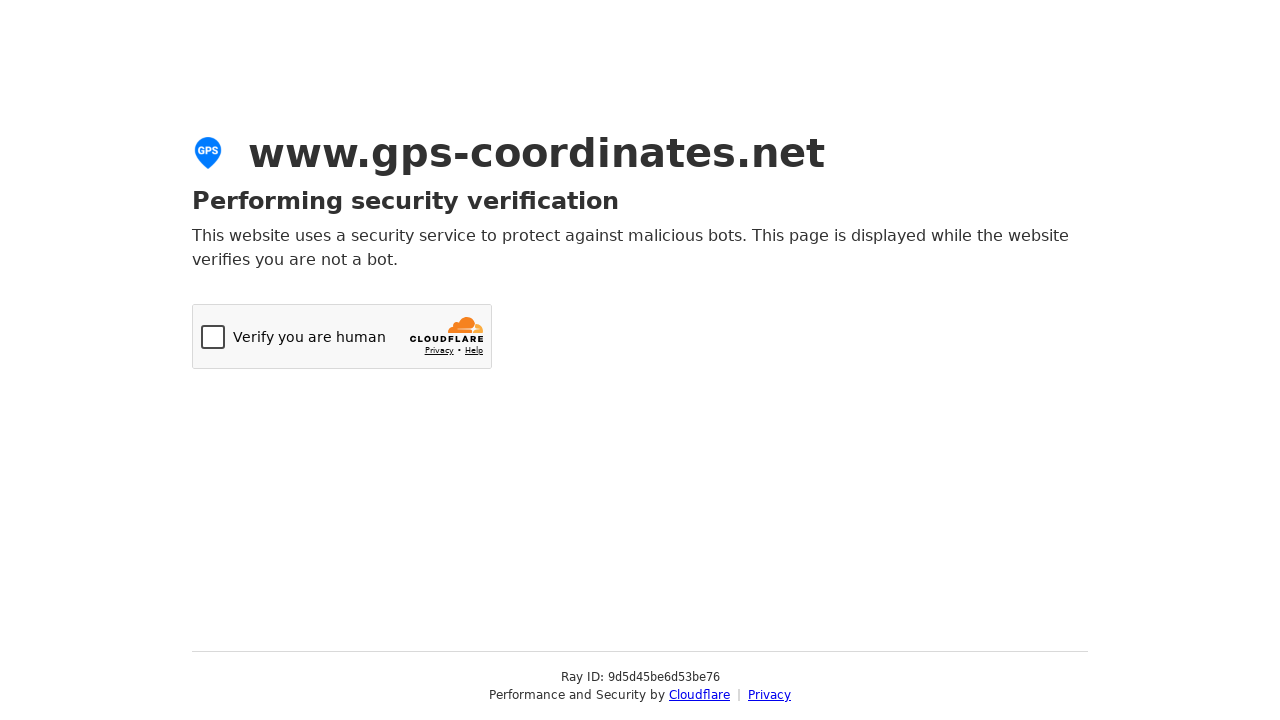

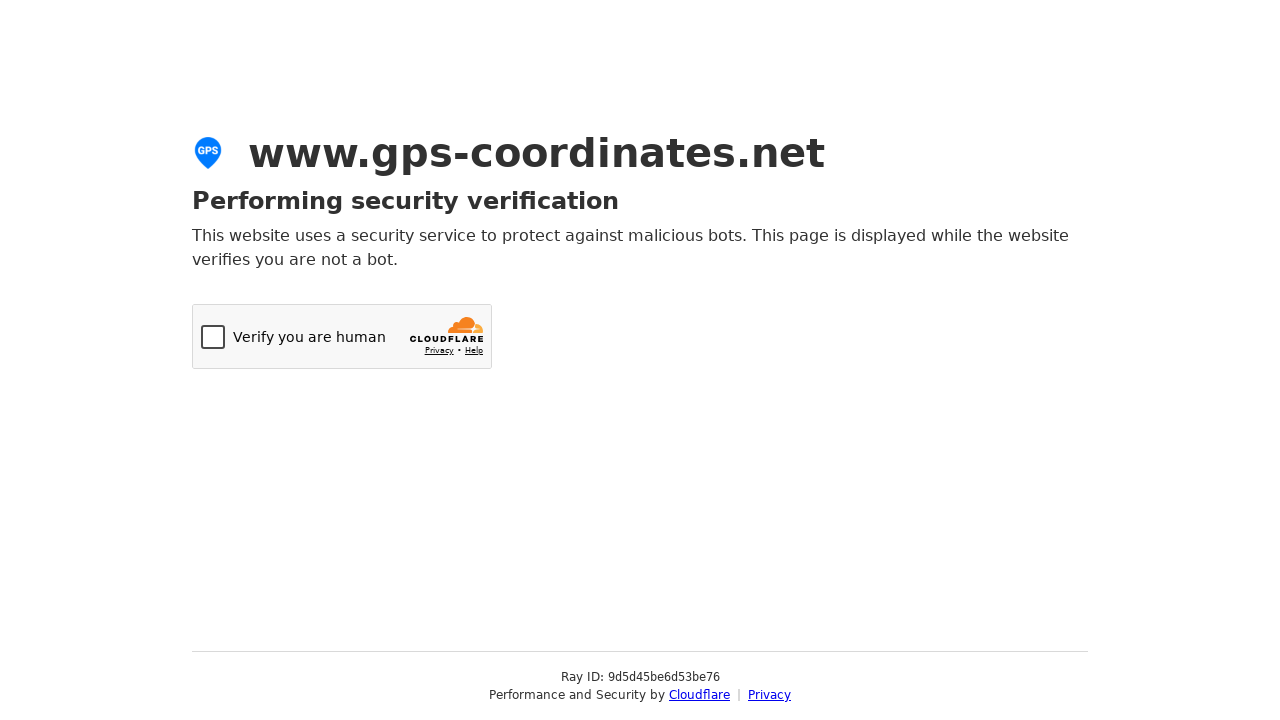